Tests FAQ section by clicking question 6 and verifying the answer about order cancellation is displayed

Starting URL: https://qa-scooter.praktikum-services.ru/

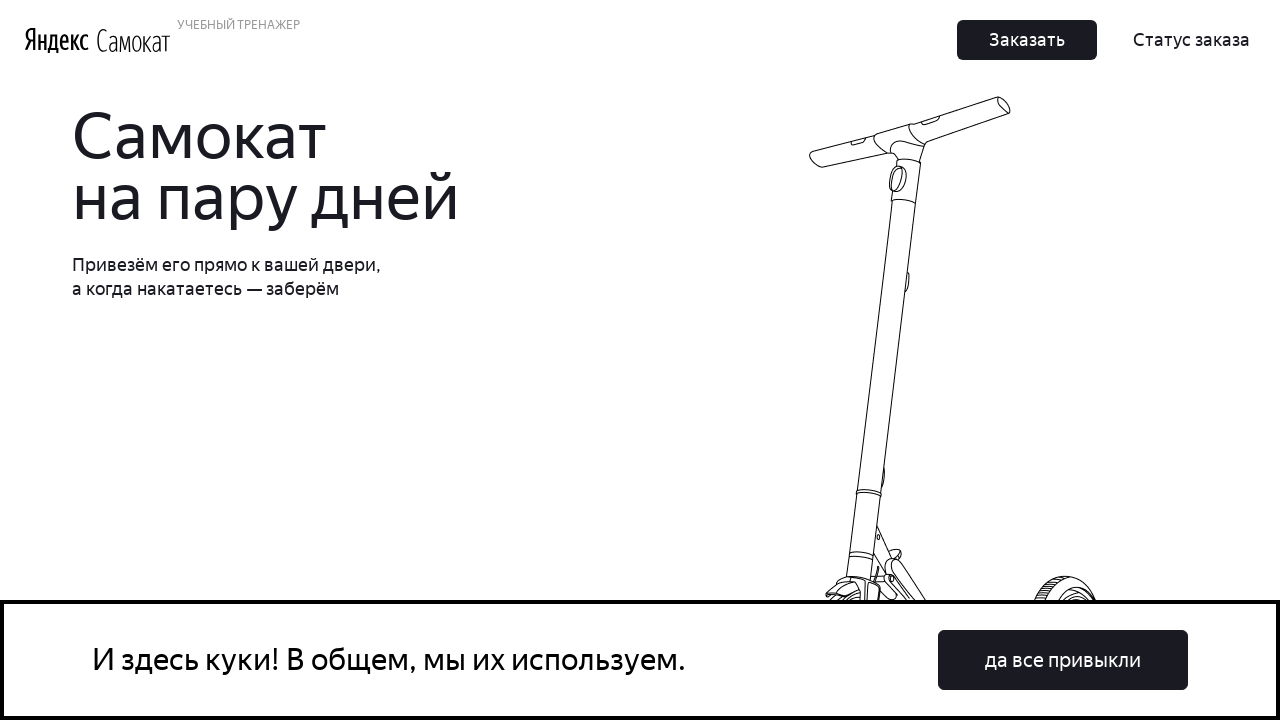

Clicked cookie consent button at (1063, 660) on button:has-text('да все'), button:has-text('cookie'), .Cookie_Button__1_1HZ
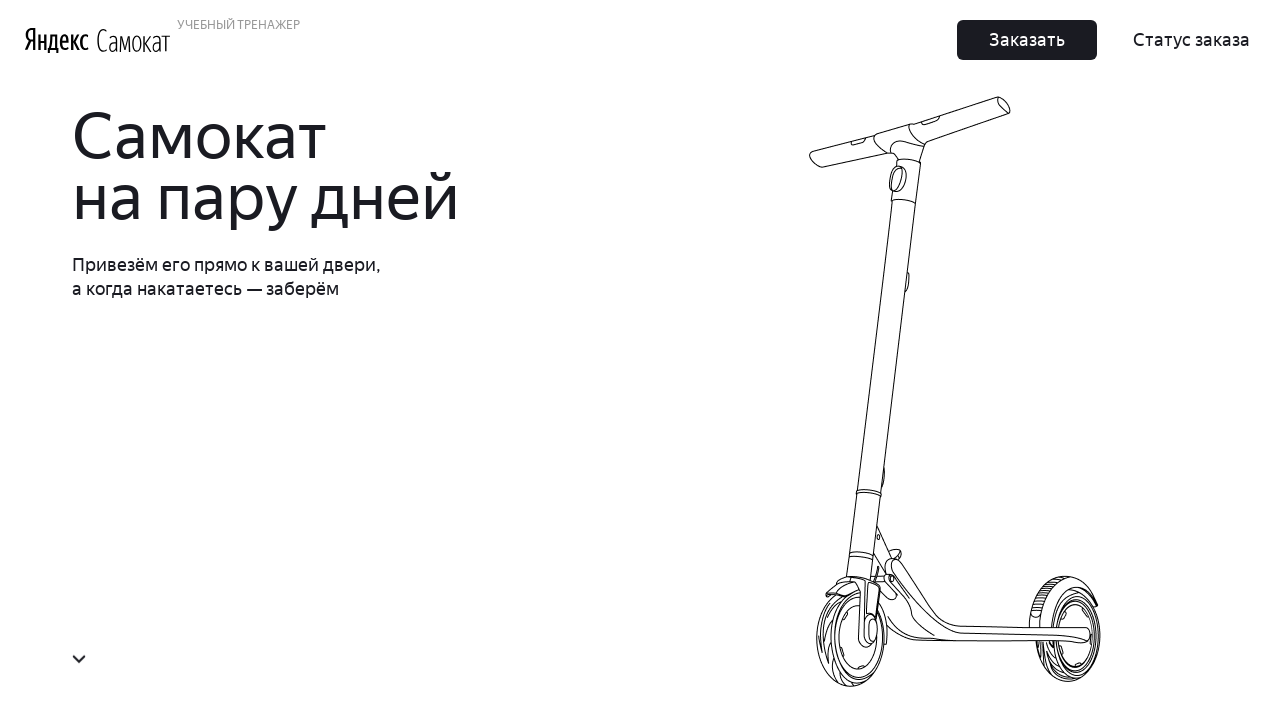

Scrolled to FAQ question 6
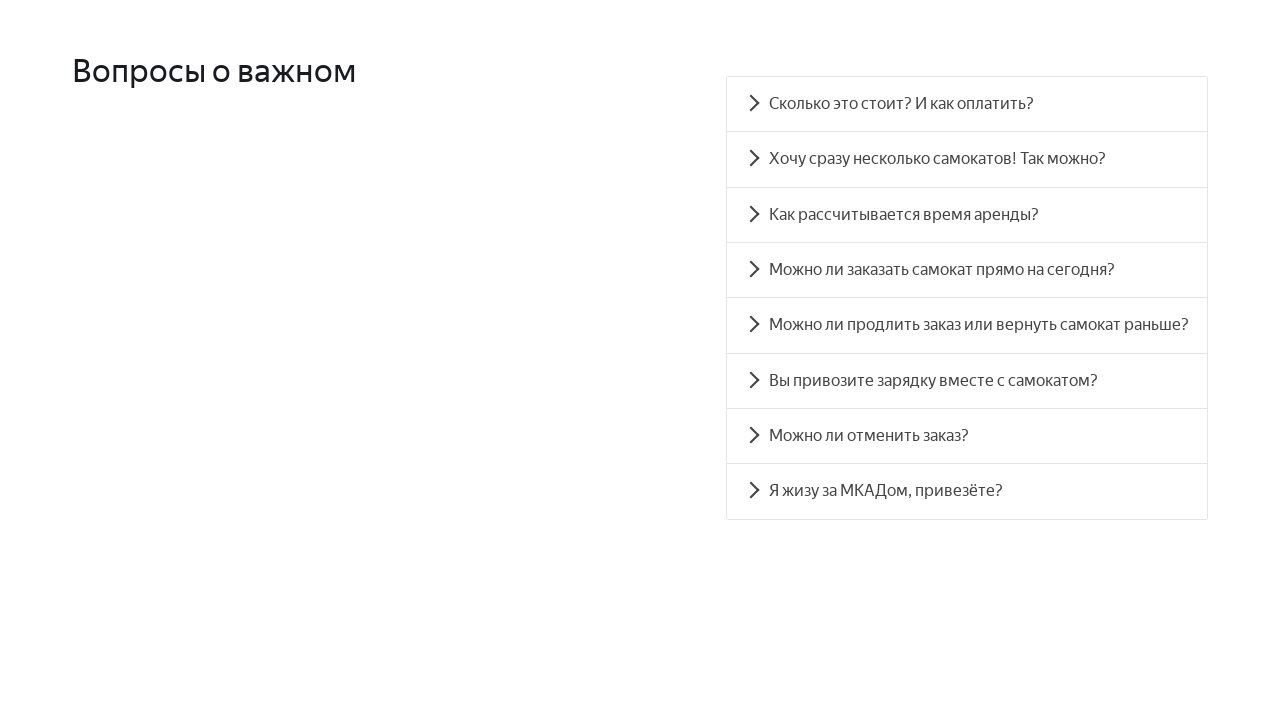

Clicked FAQ question 6 about order cancellation at (967, 436) on .accordion__item >> nth=6
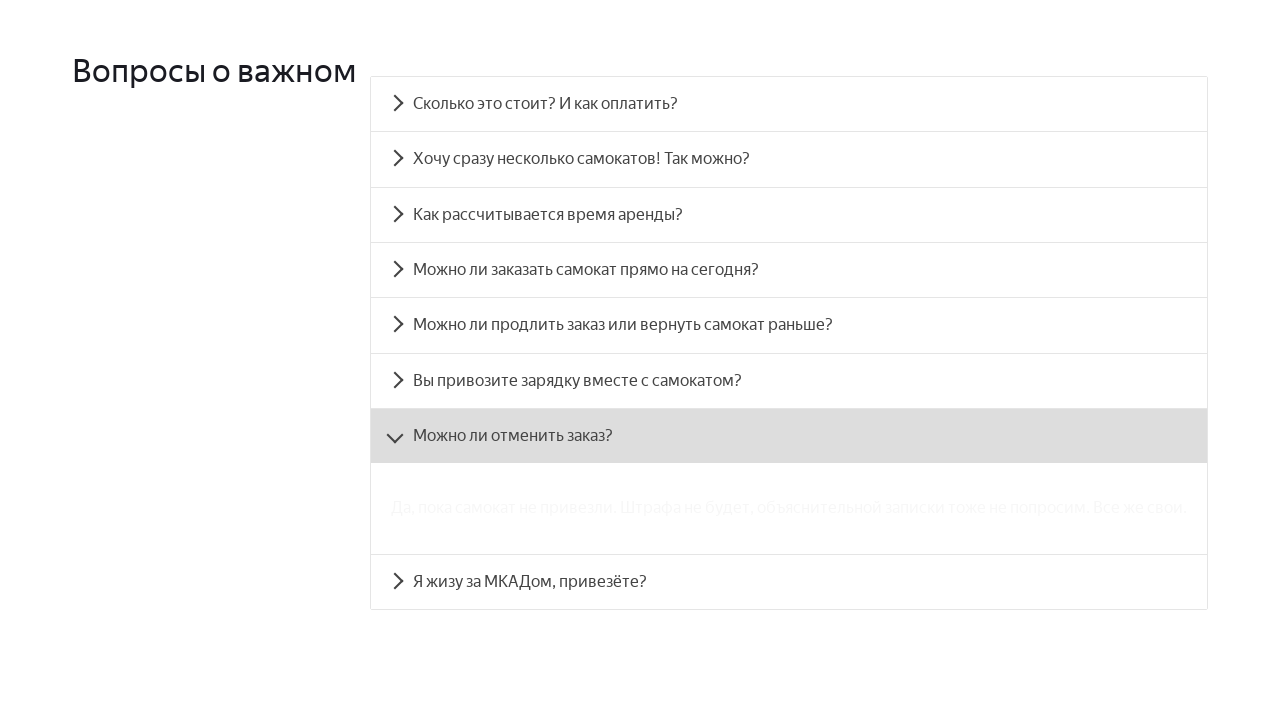

Verified answer about order cancellation is displayed
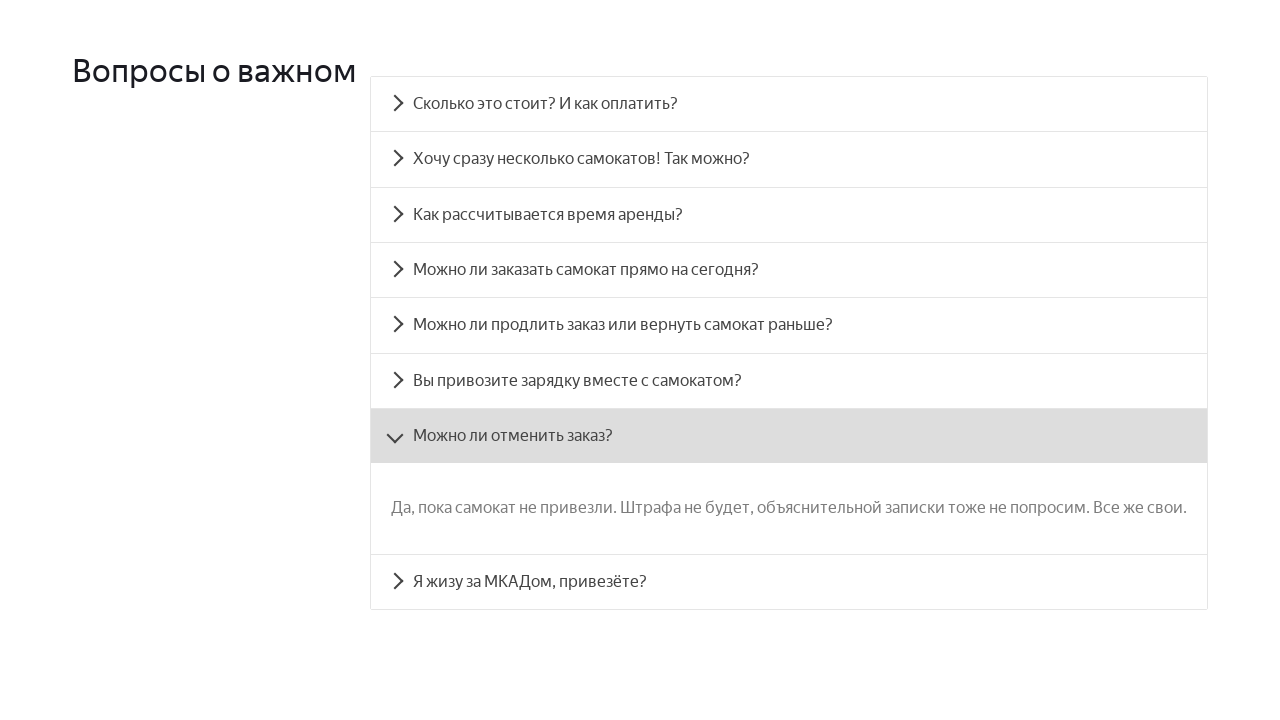

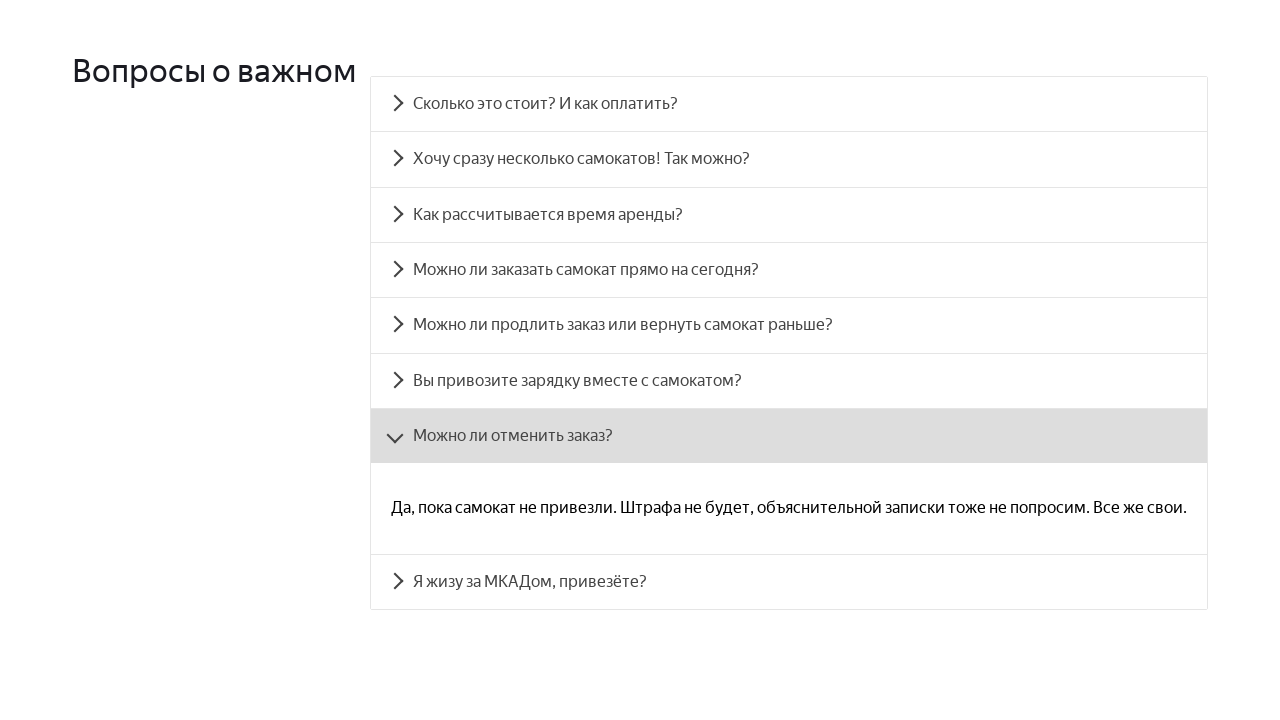